Navigates to an EU MRI product details page and clicks the download excel button to trigger a file download

Starting URL: https://mri.cts-mrp.eu/portal/details?productnumber=NL/H/2731/001

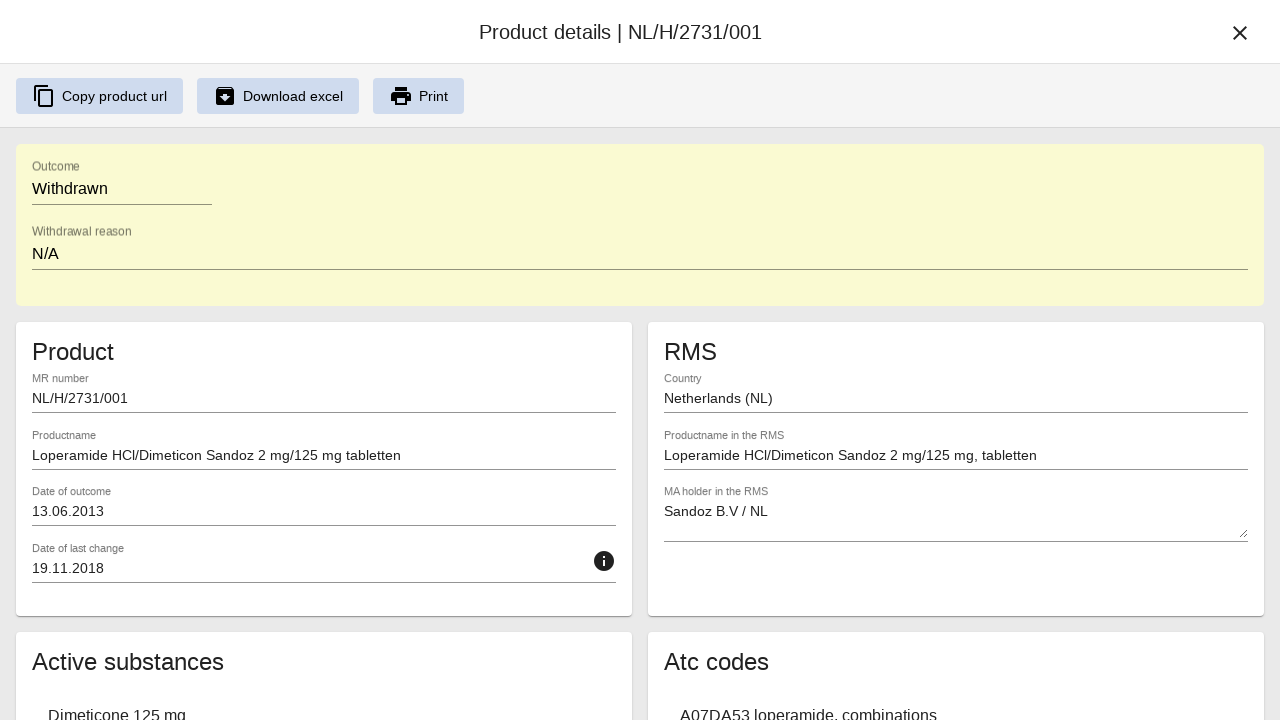

Navigated to EU MRI product details page for product NL/H/2731/001
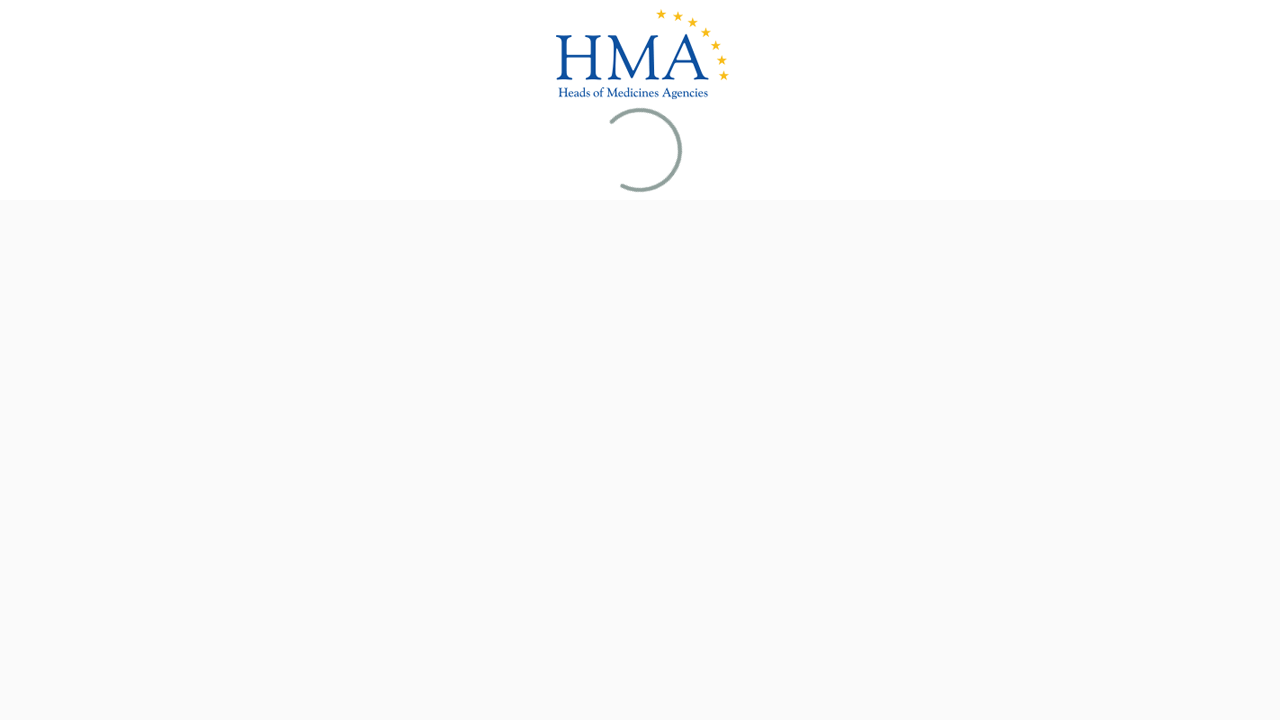

Download excel button became available
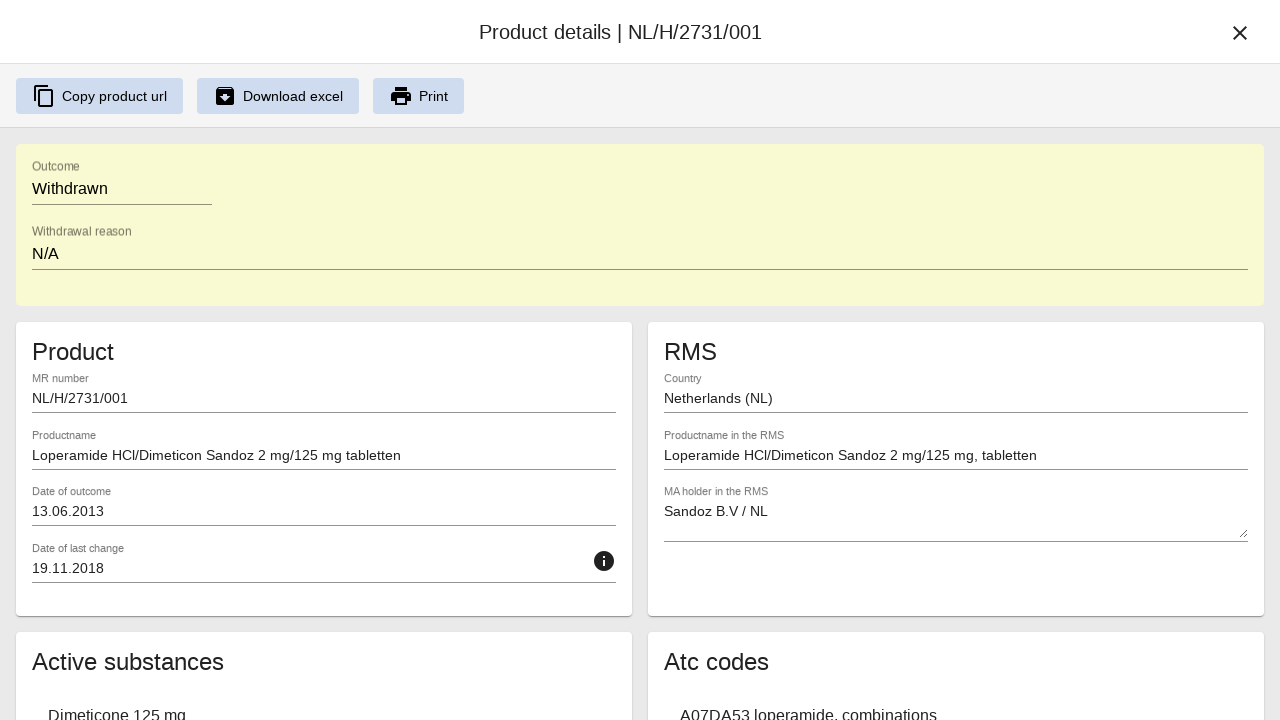

Clicked the download excel button to trigger file download at (293, 96) on internal:text="Download excel"i
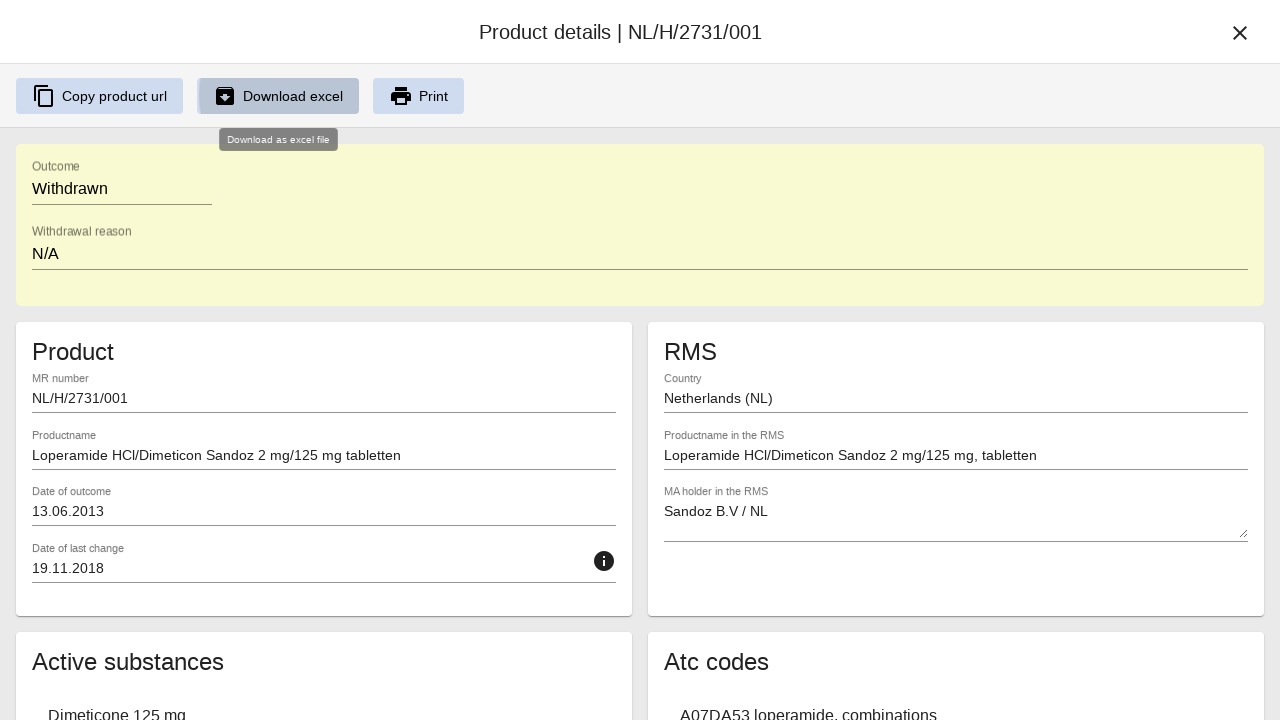

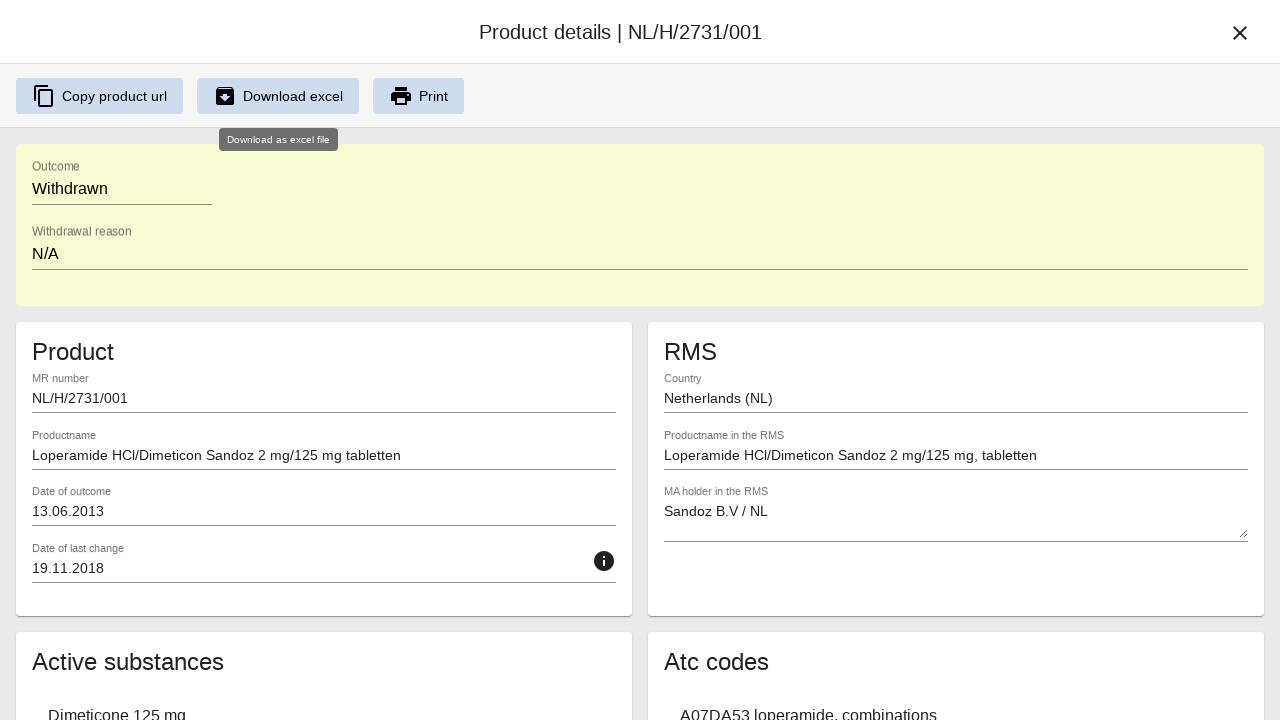